Tests navigation on the Selenium website by clicking navigation links and verifying the resulting URLs

Starting URL: https://www.selenium.dev/

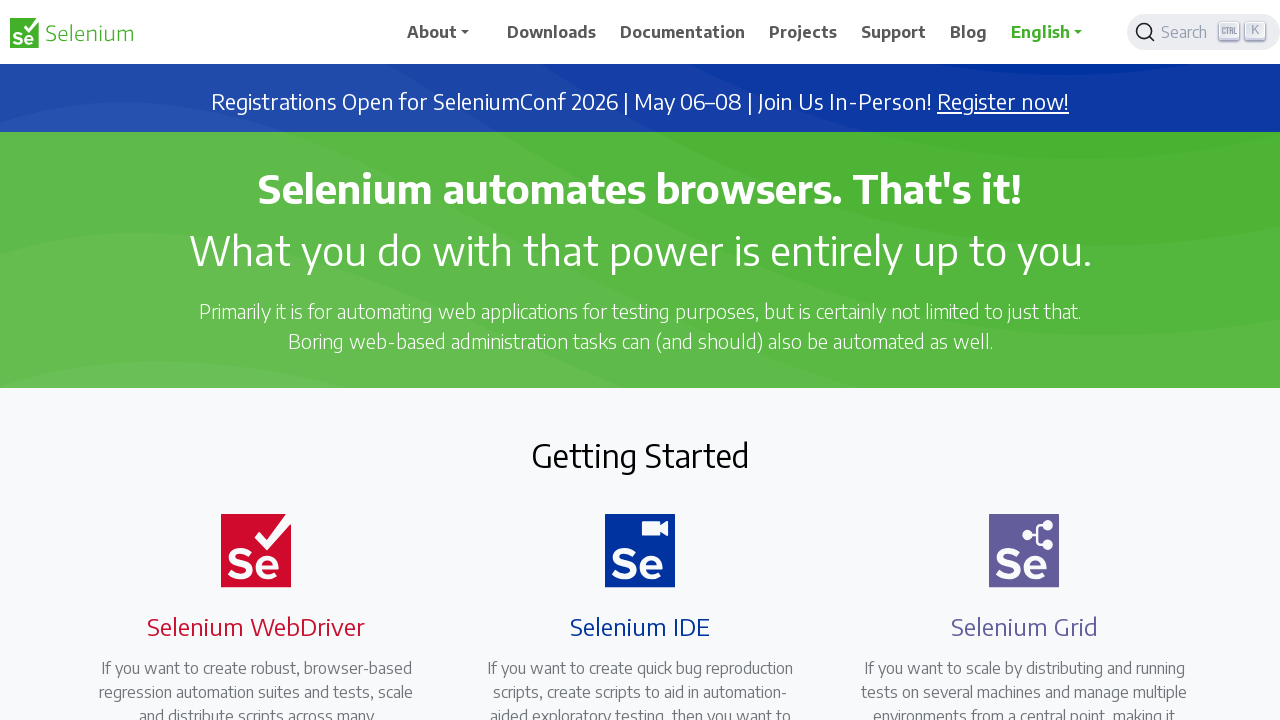

Clicked the first navigation link at (445, 32) on a.nav-link
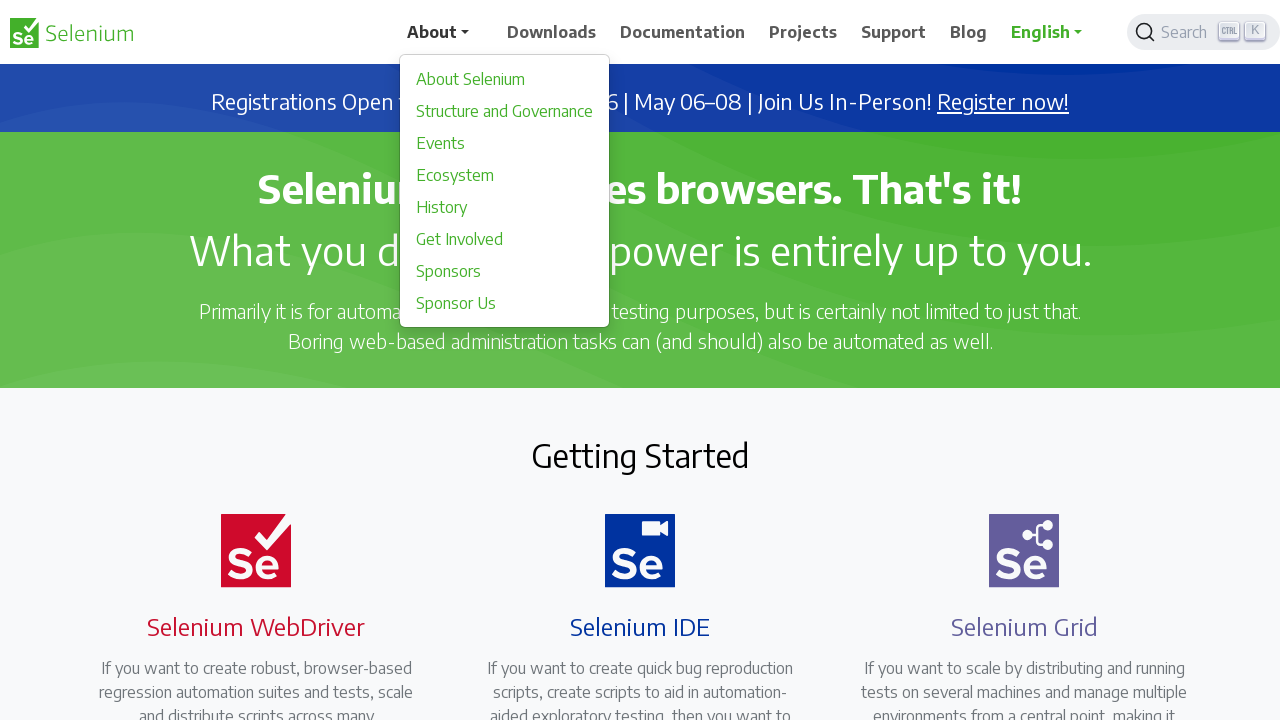

Clicked Support link in the navigation at (969, 32) on //*[@id="main_navbar"]/ul/li[6]/a/span
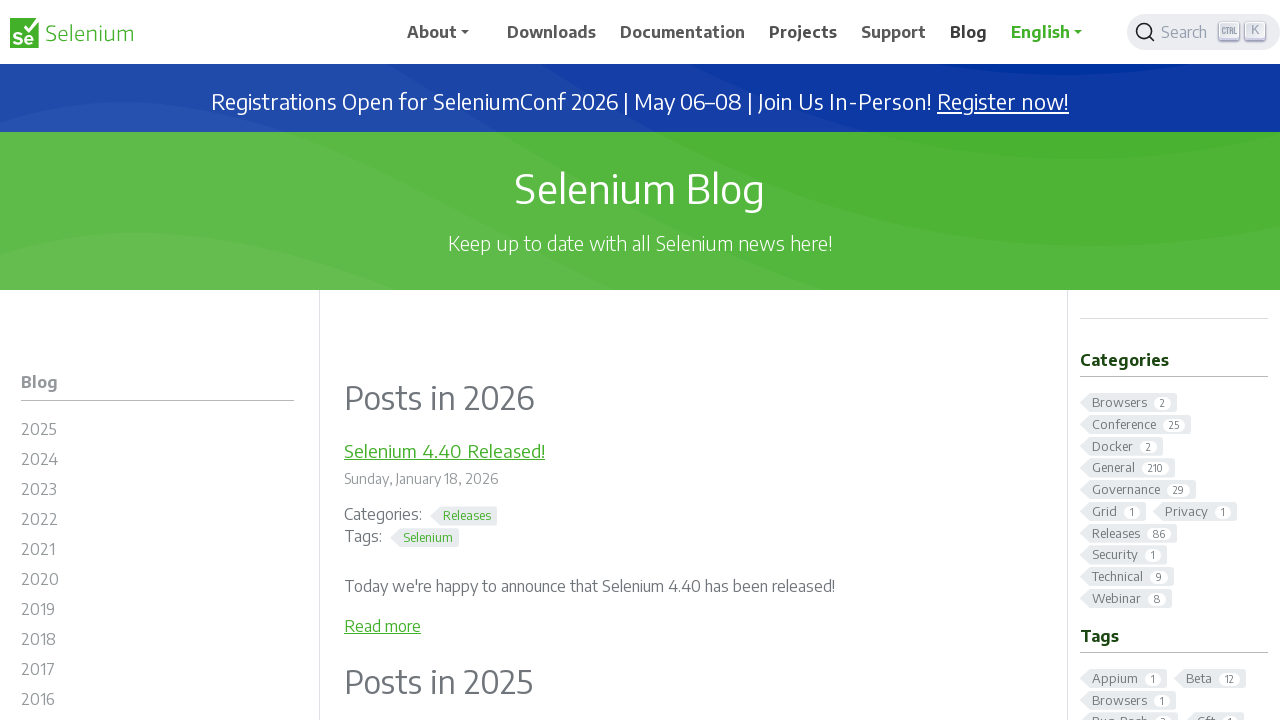

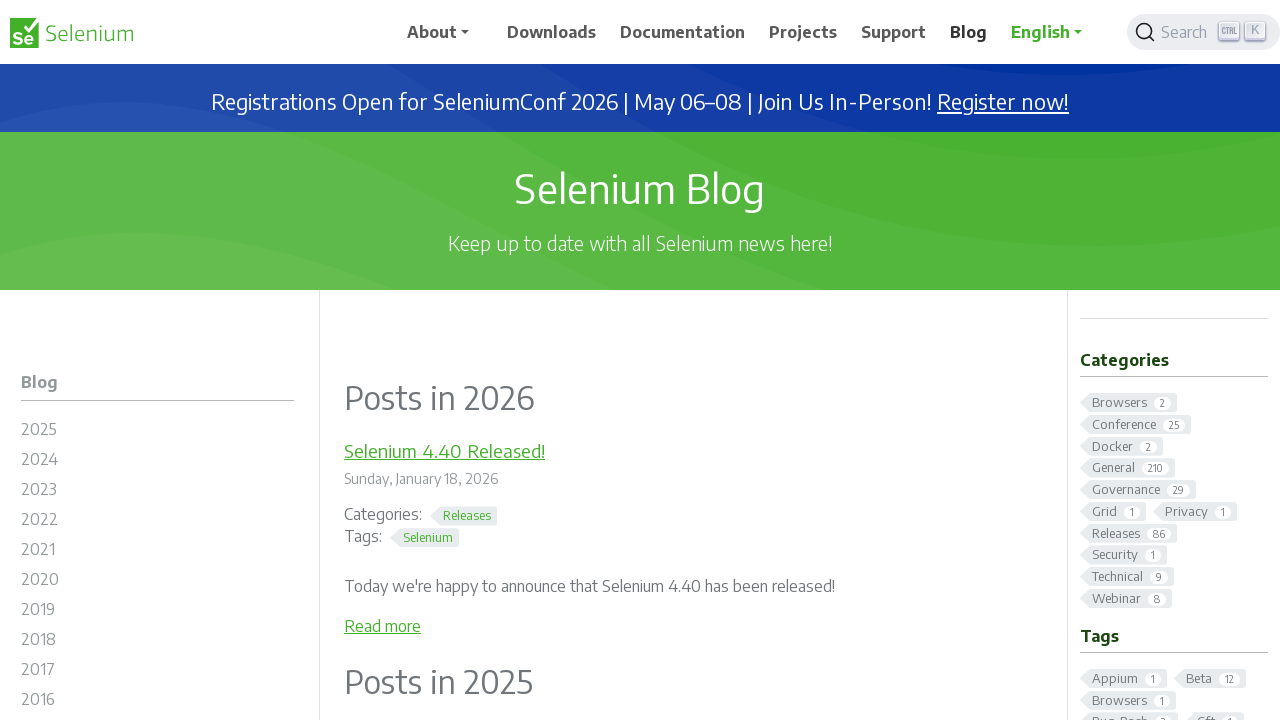